Selects "Aruba" from the country dropdown menu

Starting URL: https://www.globalsqa.com/demo-site/select-dropdown-menu/

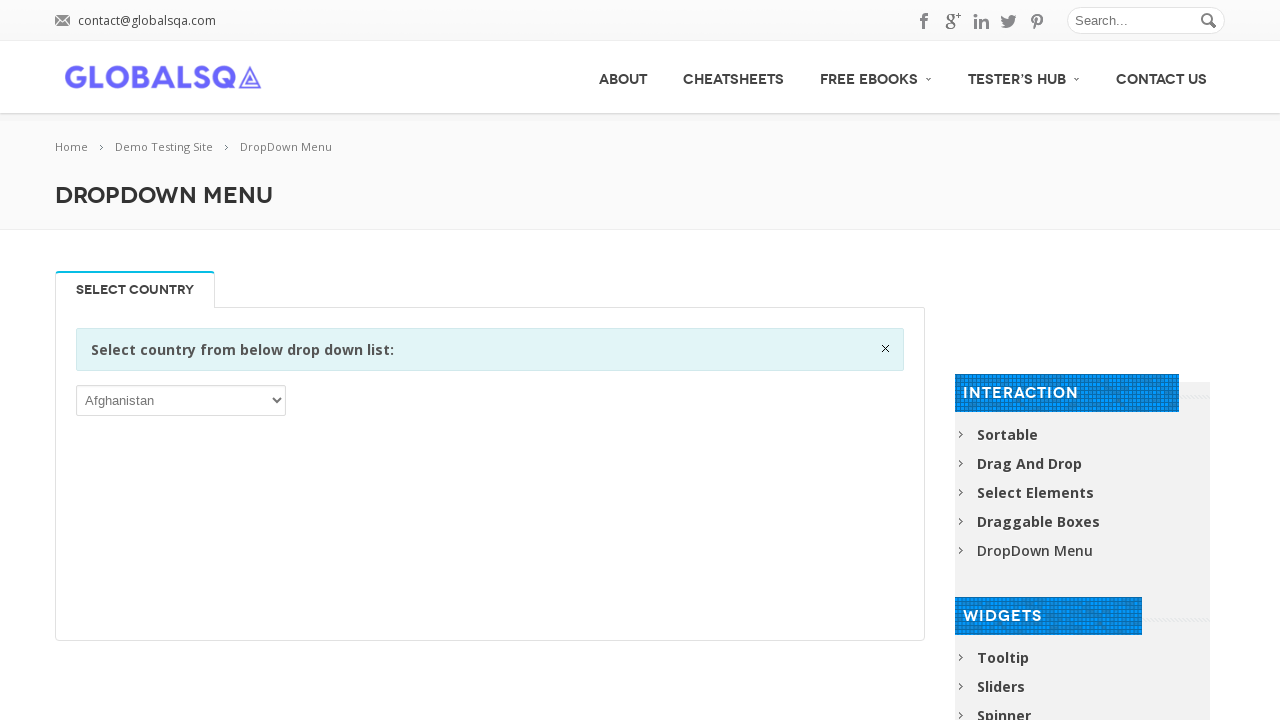

Located the country dropdown select element
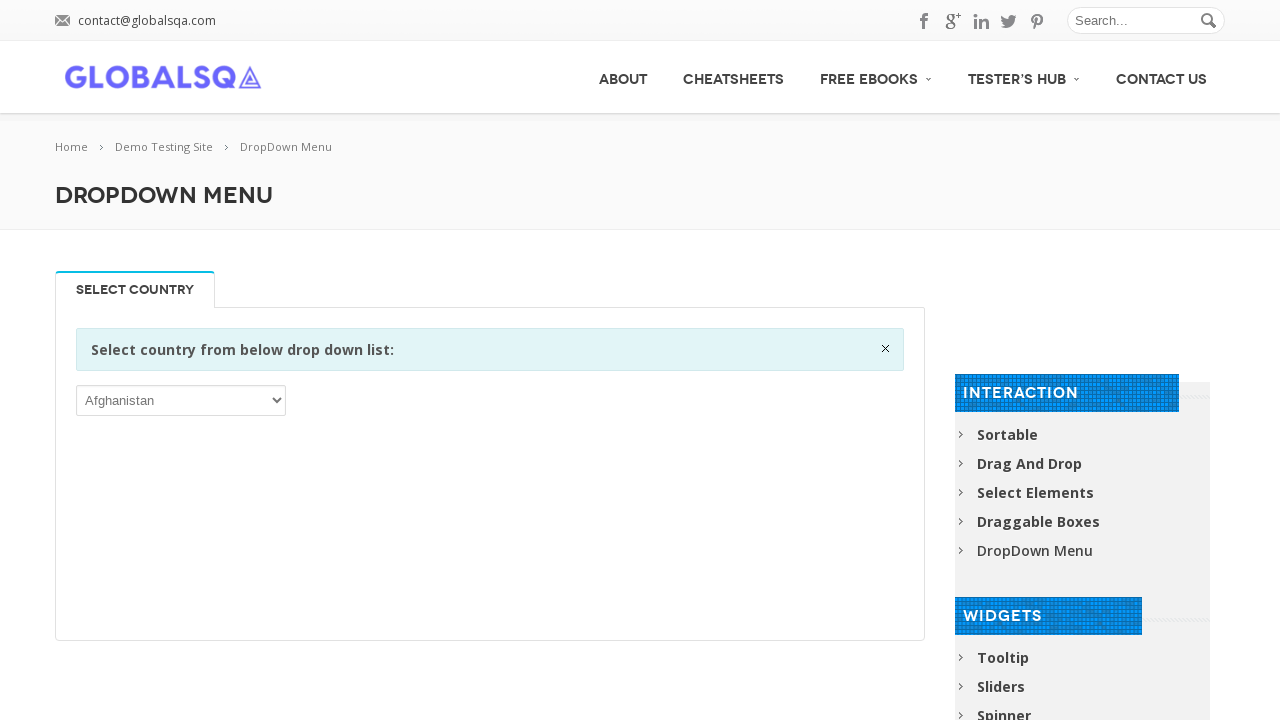

Waited for dropdown to become visible
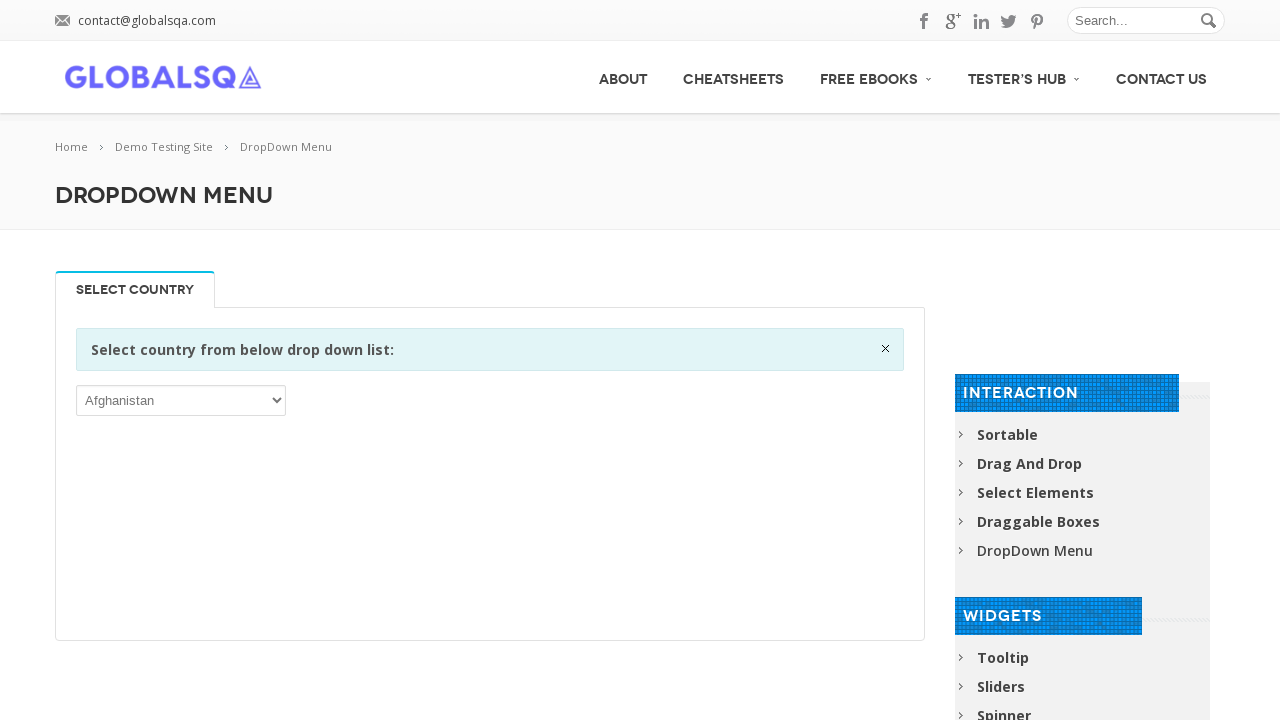

Selected 'Aruba' from the country dropdown menu on xpath=//div[@class='single_tab_div resp-tab-content resp-tab-content-active']//p
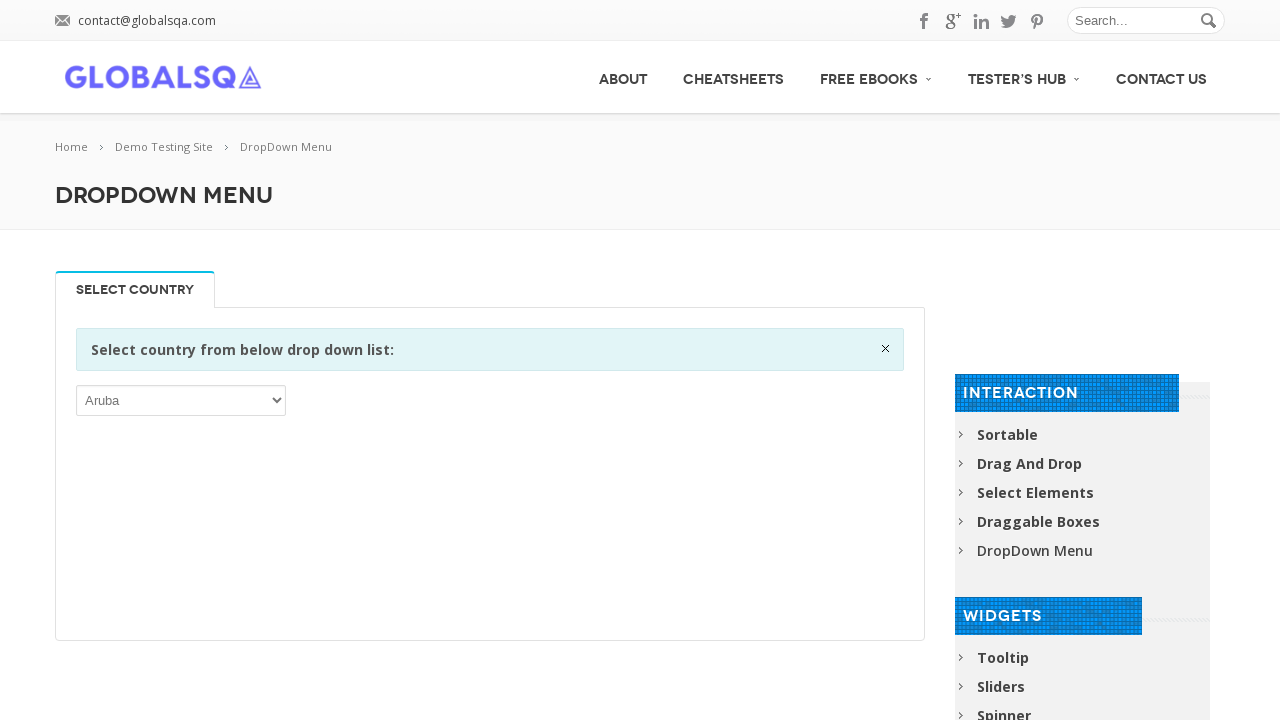

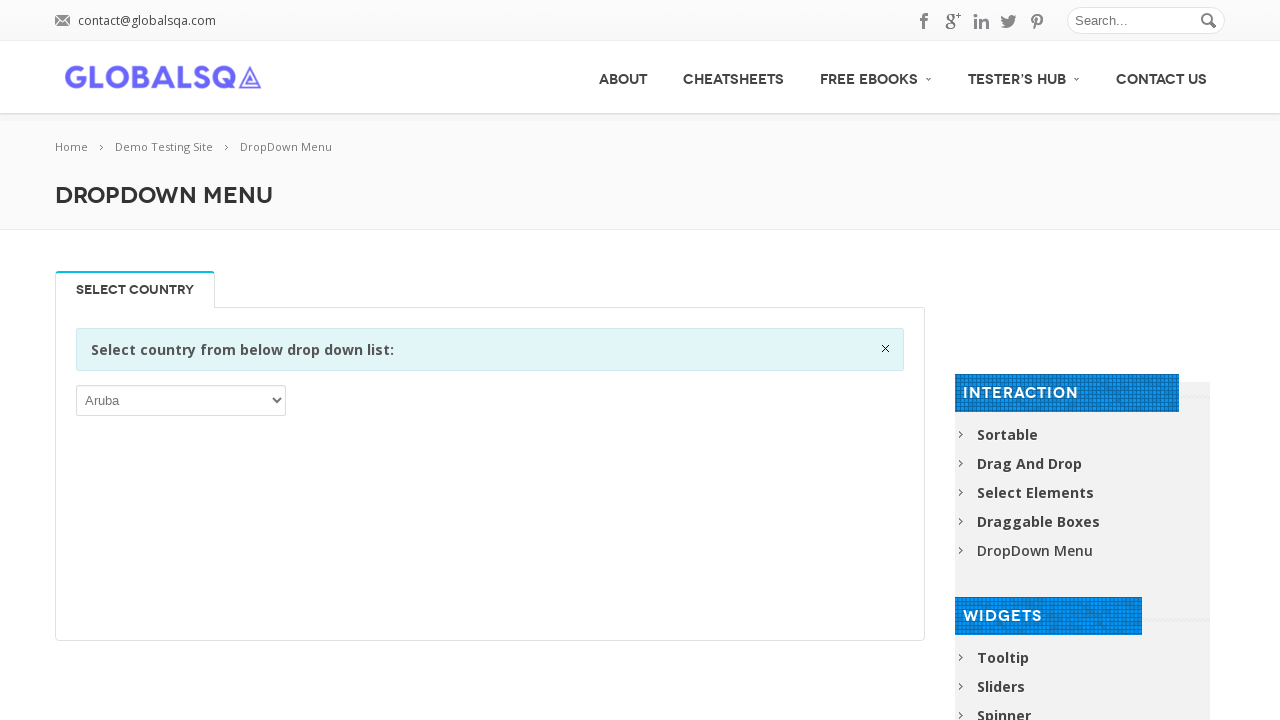